Navigates to a page and retrieves a custom attribute value from an element with ID 'treasure', demonstrating attribute extraction in browser automation.

Starting URL: http://suninjuly.github.io/get_attribute.html

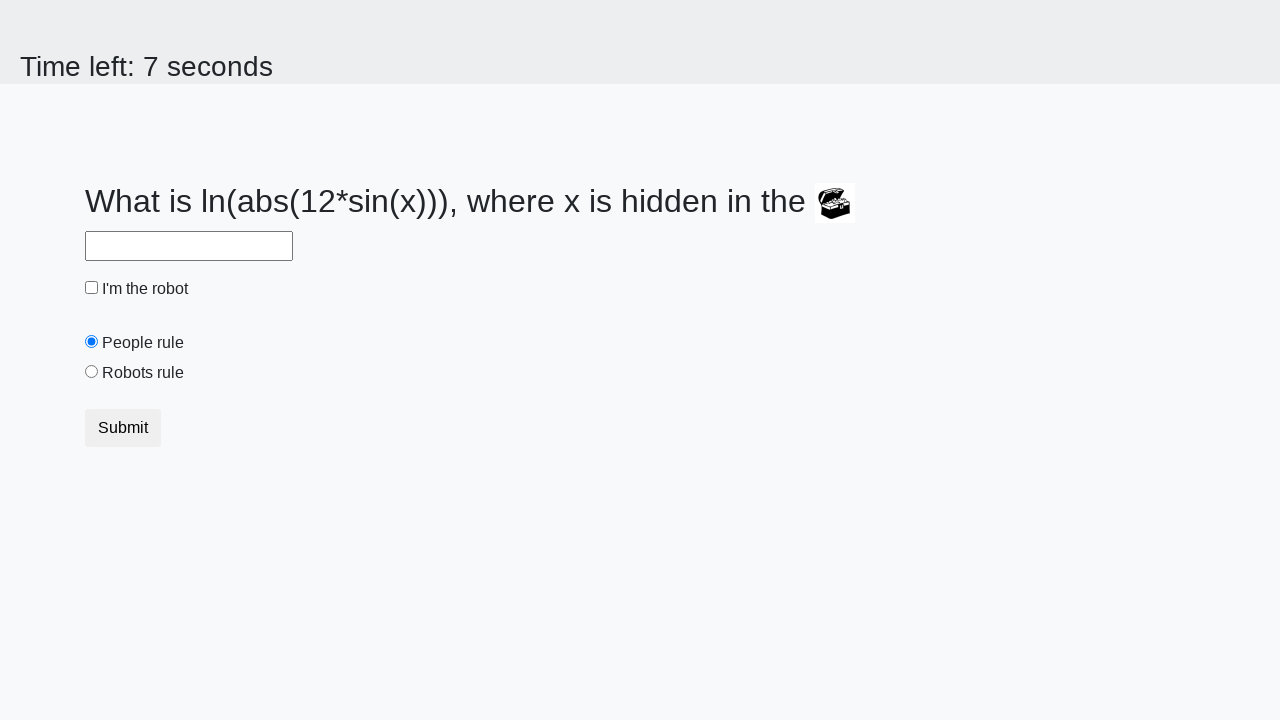

Waited for treasure element with ID 'treasure' to be present
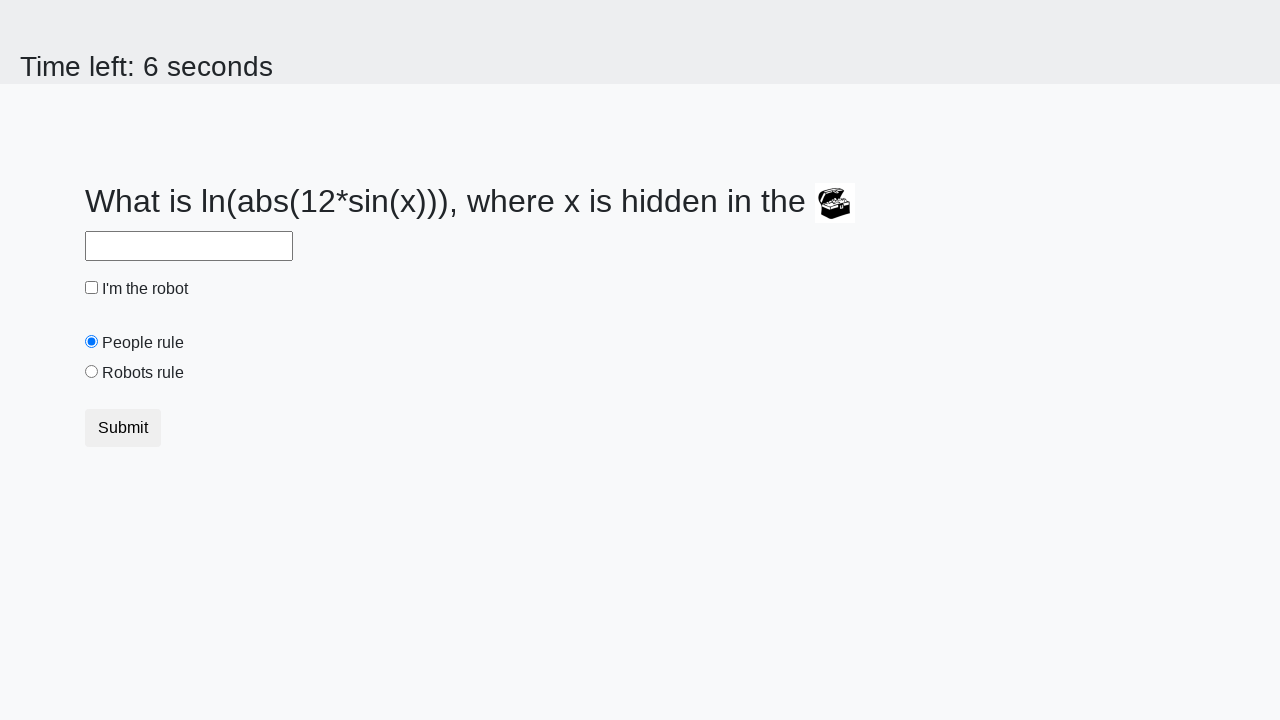

Located the treasure element
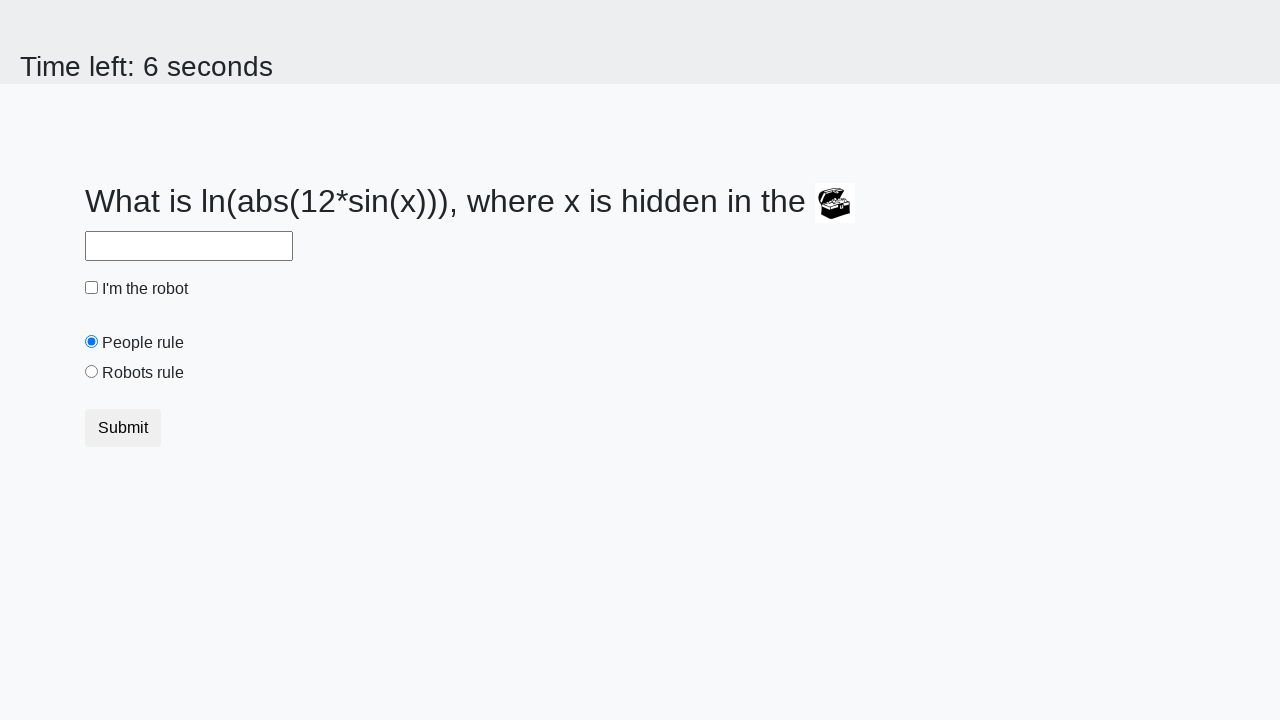

Retrieved custom attribute 'valuex' from treasure element
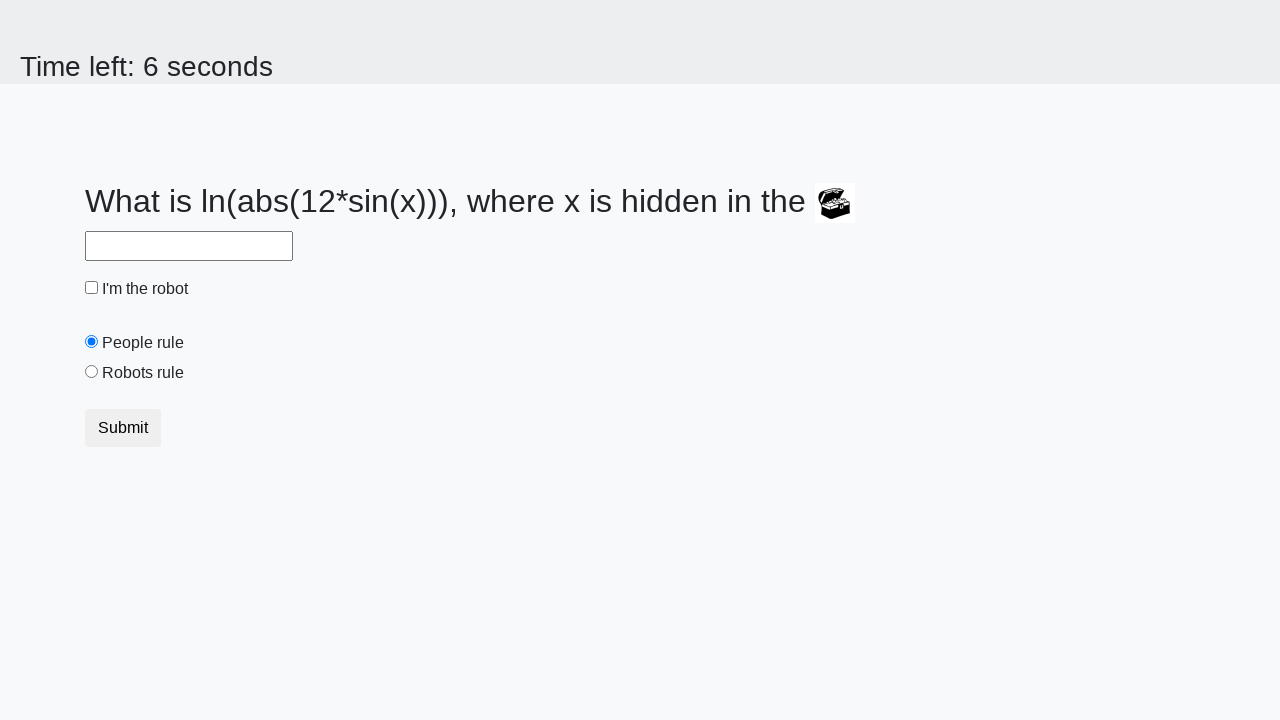

Printed retrieved valuex attribute: 254
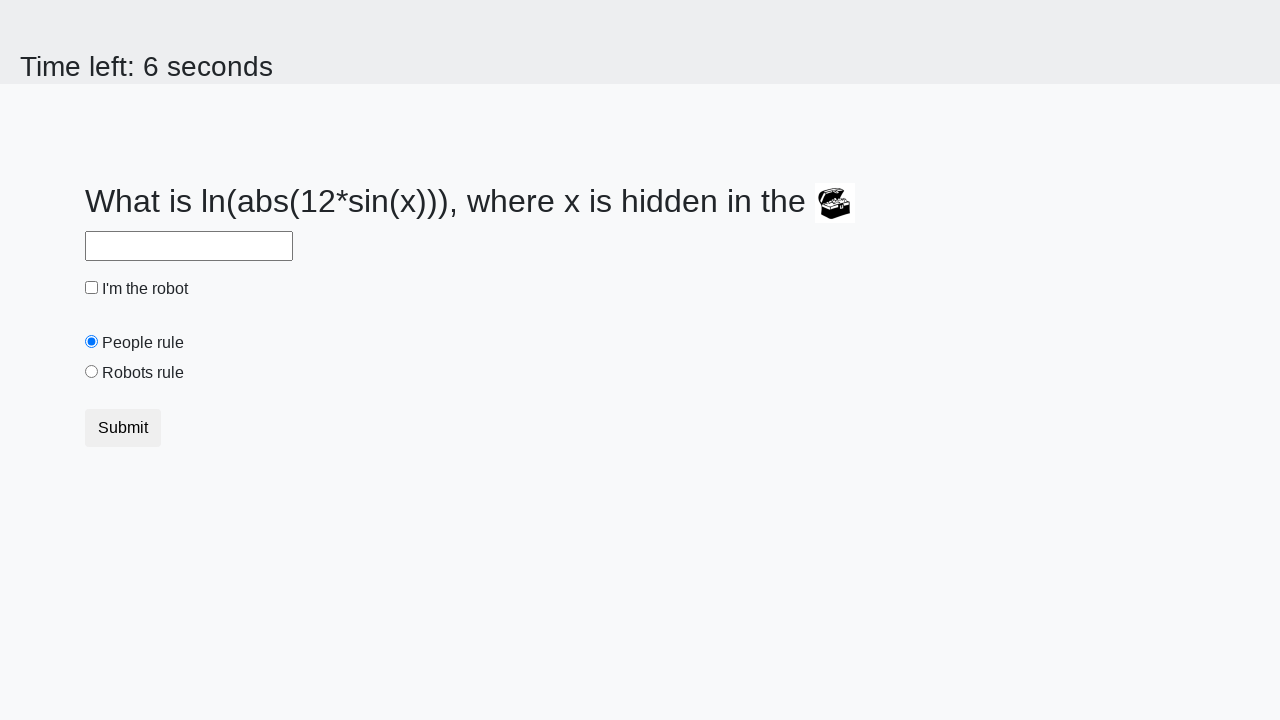

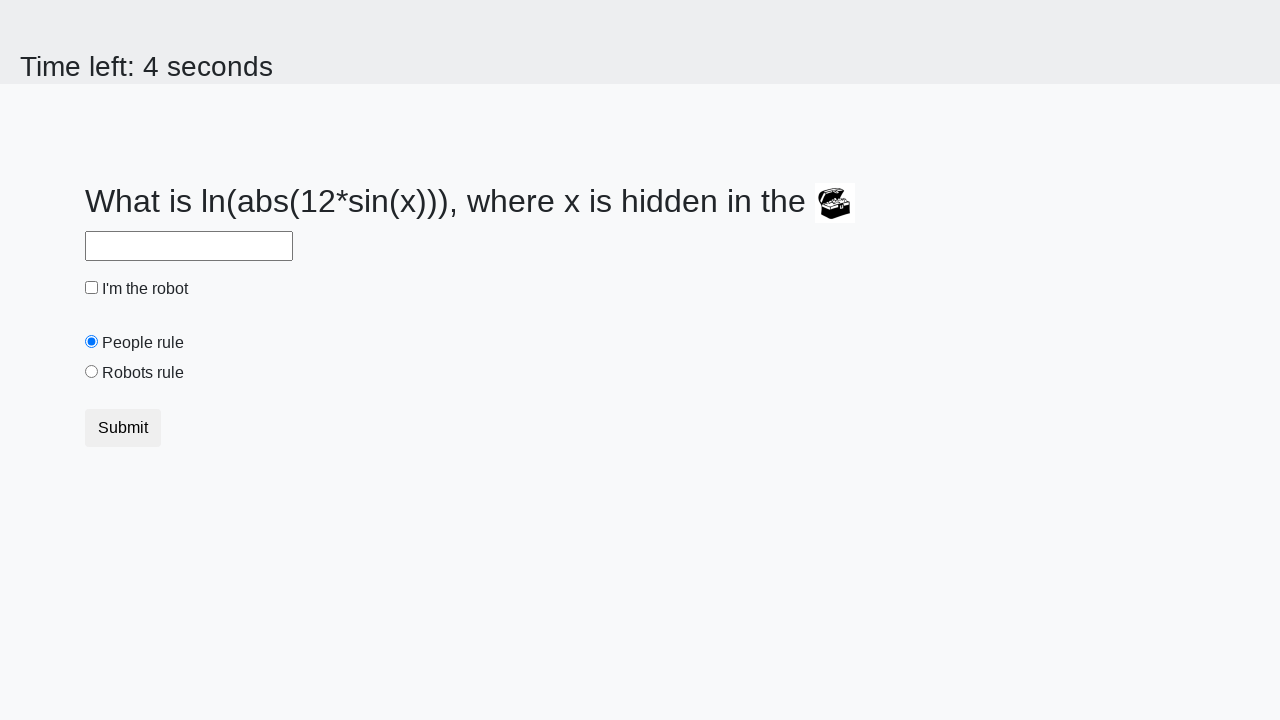